Navigates to Nike Canada website and scrolls to the "Trousers and Leggings" link element

Starting URL: https://www.nike.com/ca/

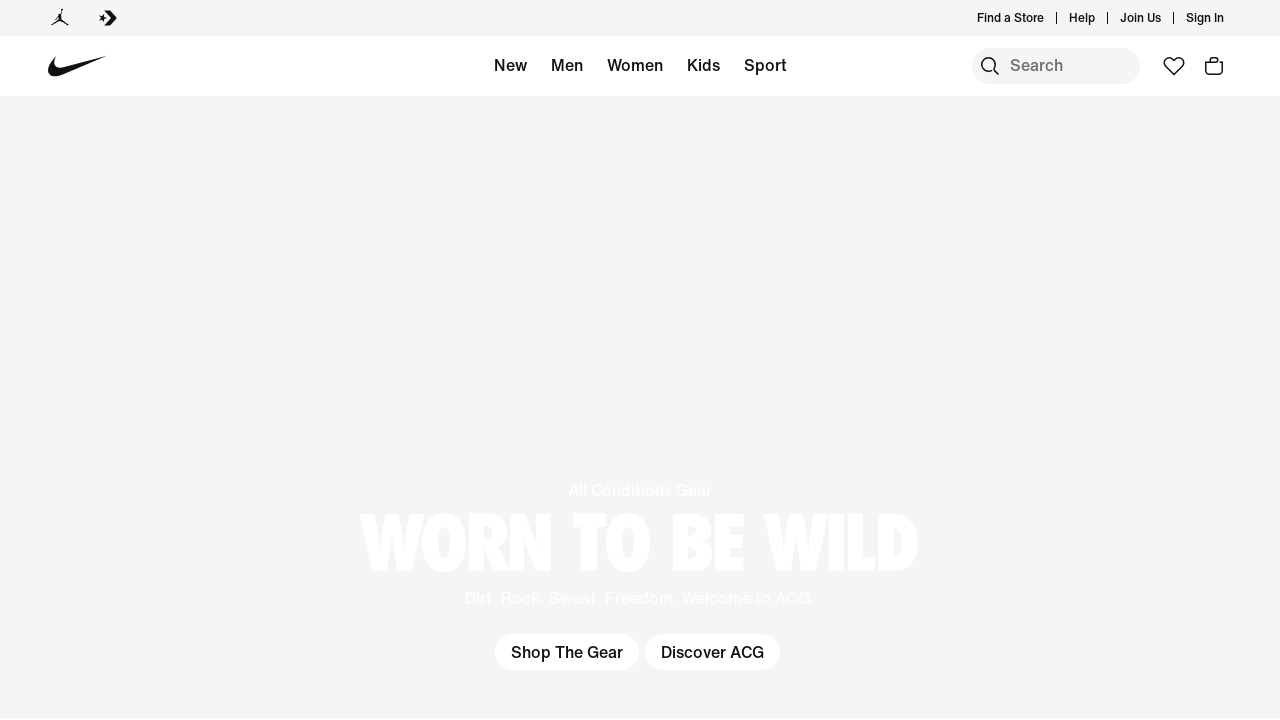

Navigated to Nike Canada website
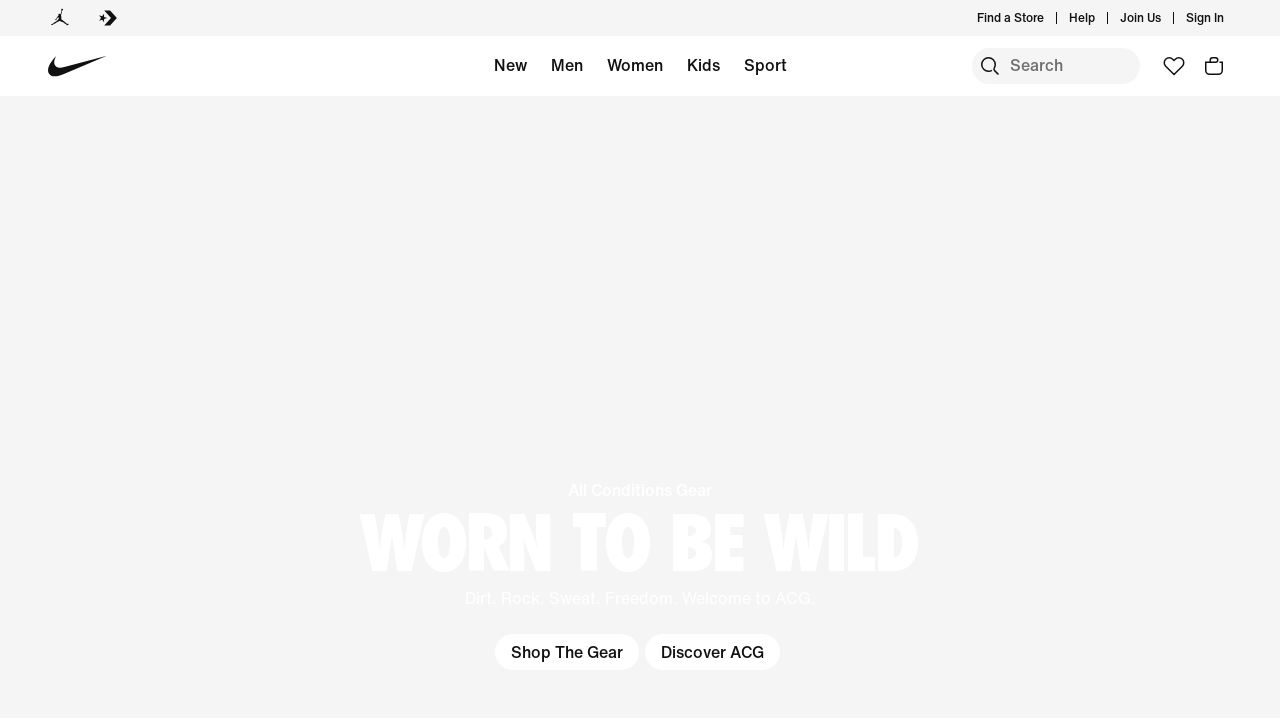

Located 'Trousers and Leggings' link element
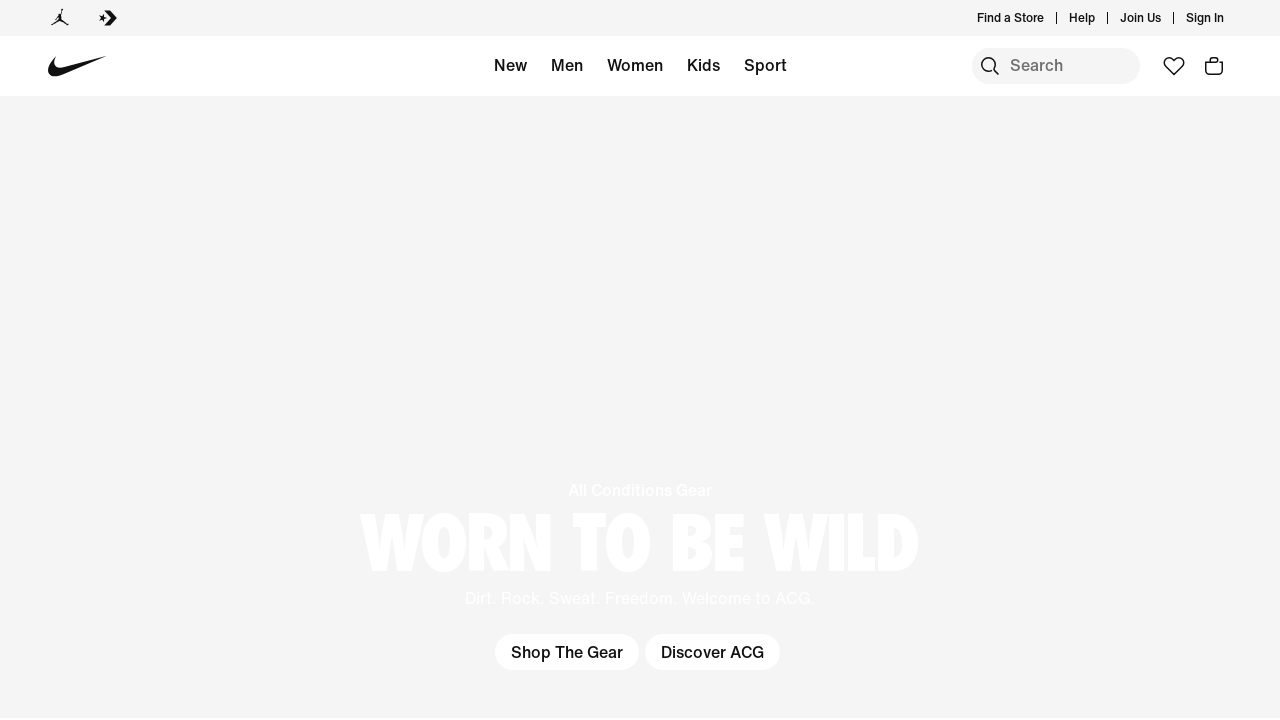

Scrolled to 'Trousers and Leggings' link element
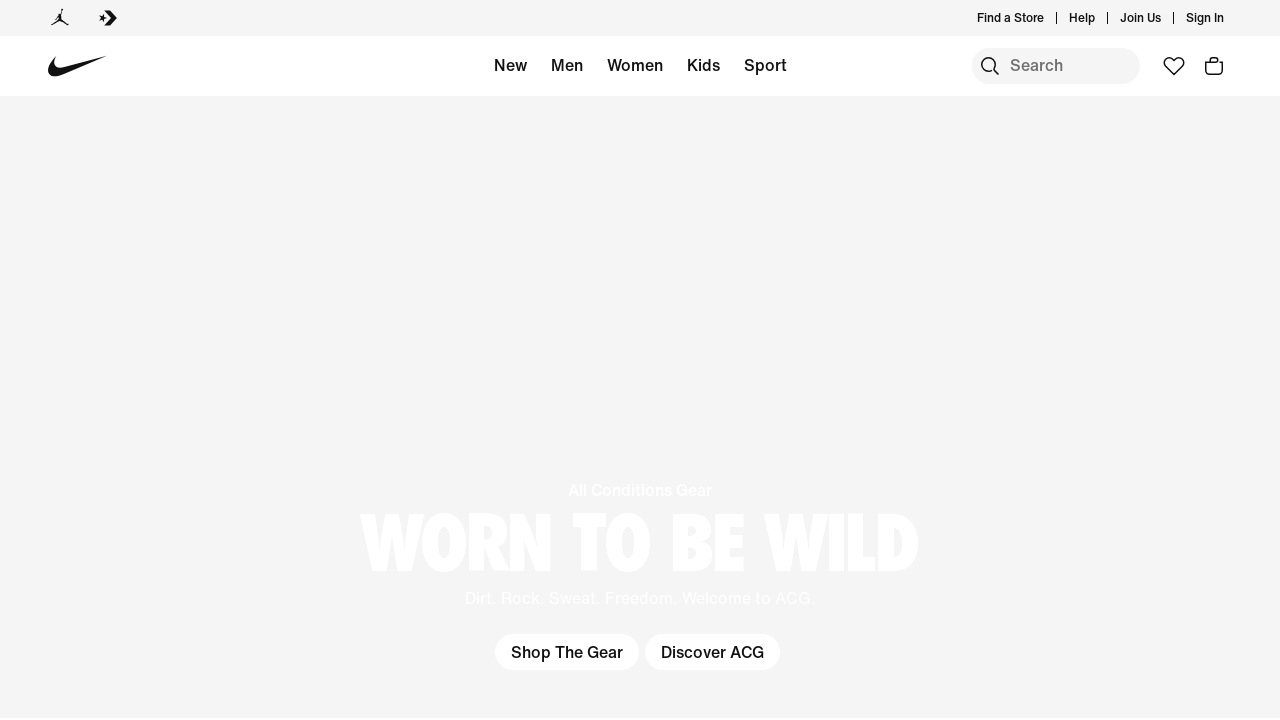

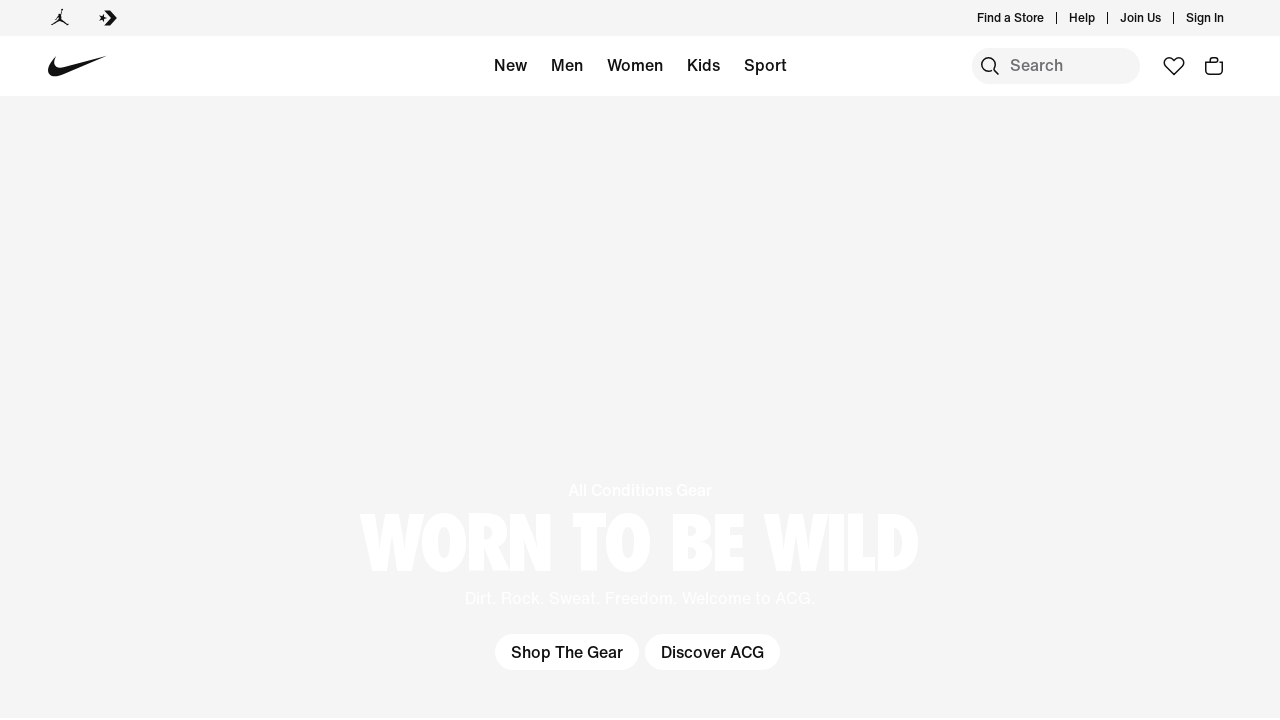